Tests progress bar by waiting for the aria-valuenow attribute to reach 100

Starting URL: https://demoqa.com/progress-bar

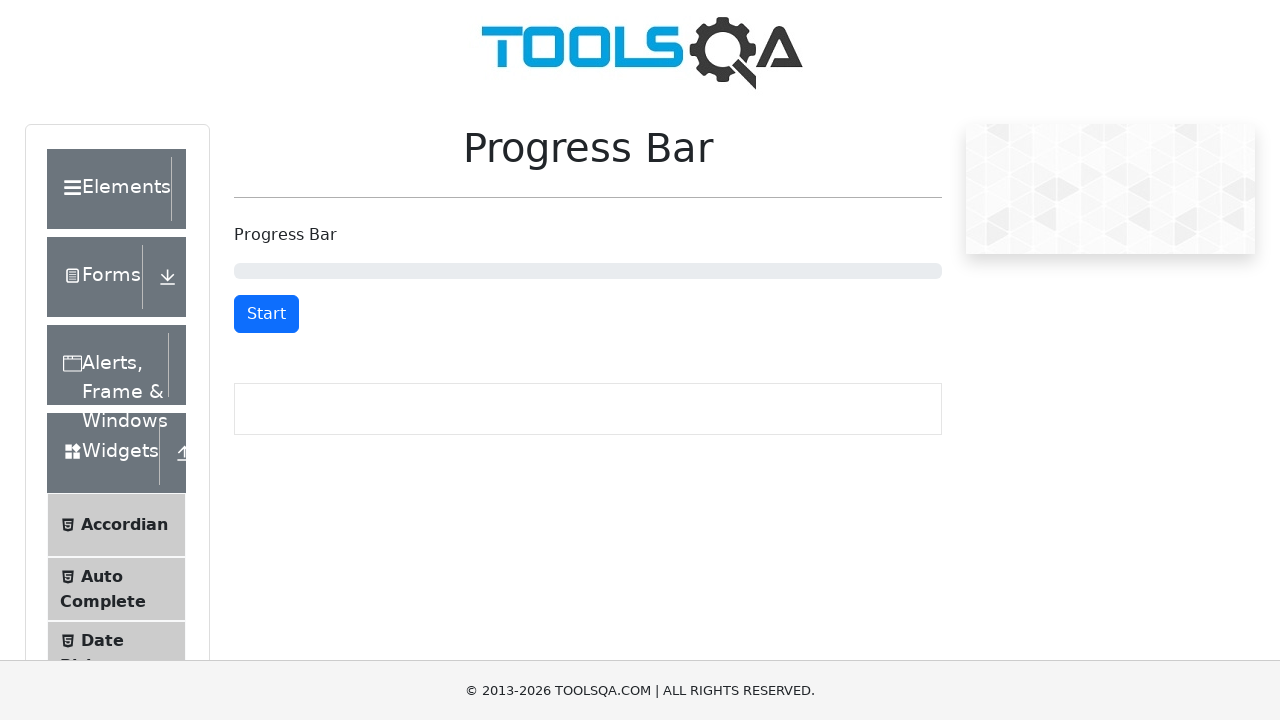

Clicked start button to begin progress bar at (266, 314) on #startStopButton
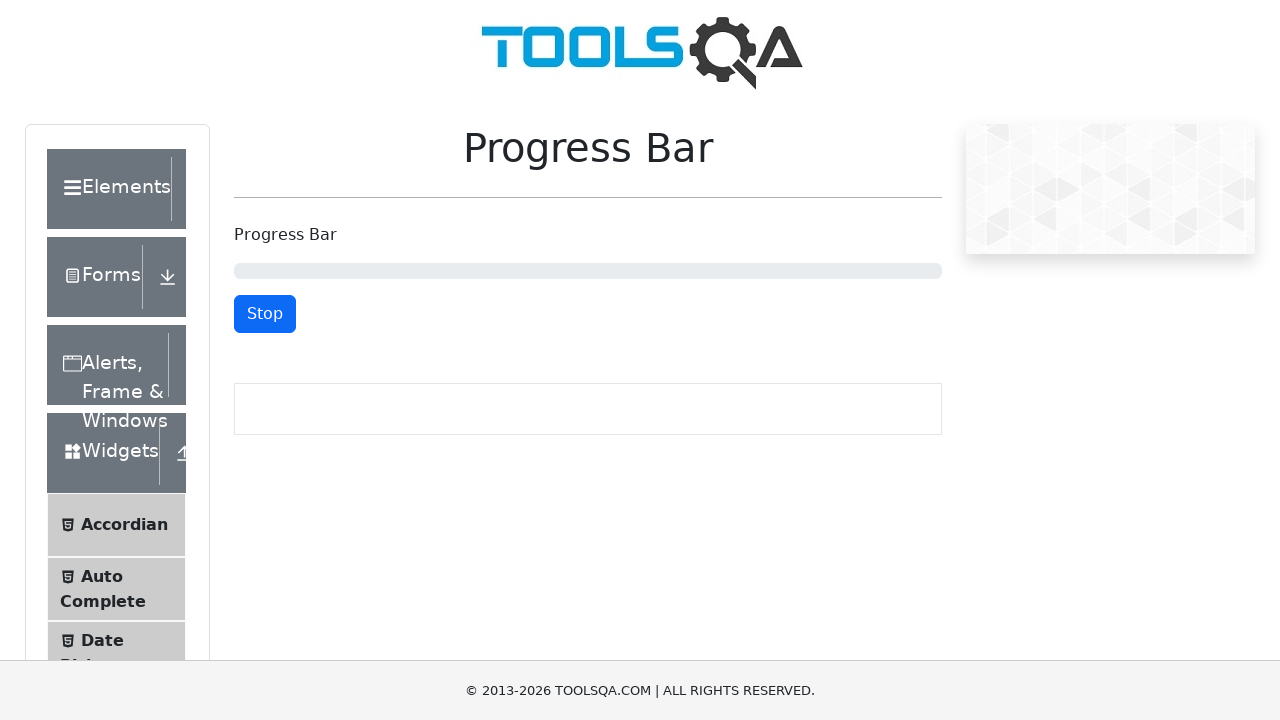

Progress bar aria-valuenow attribute reached 100
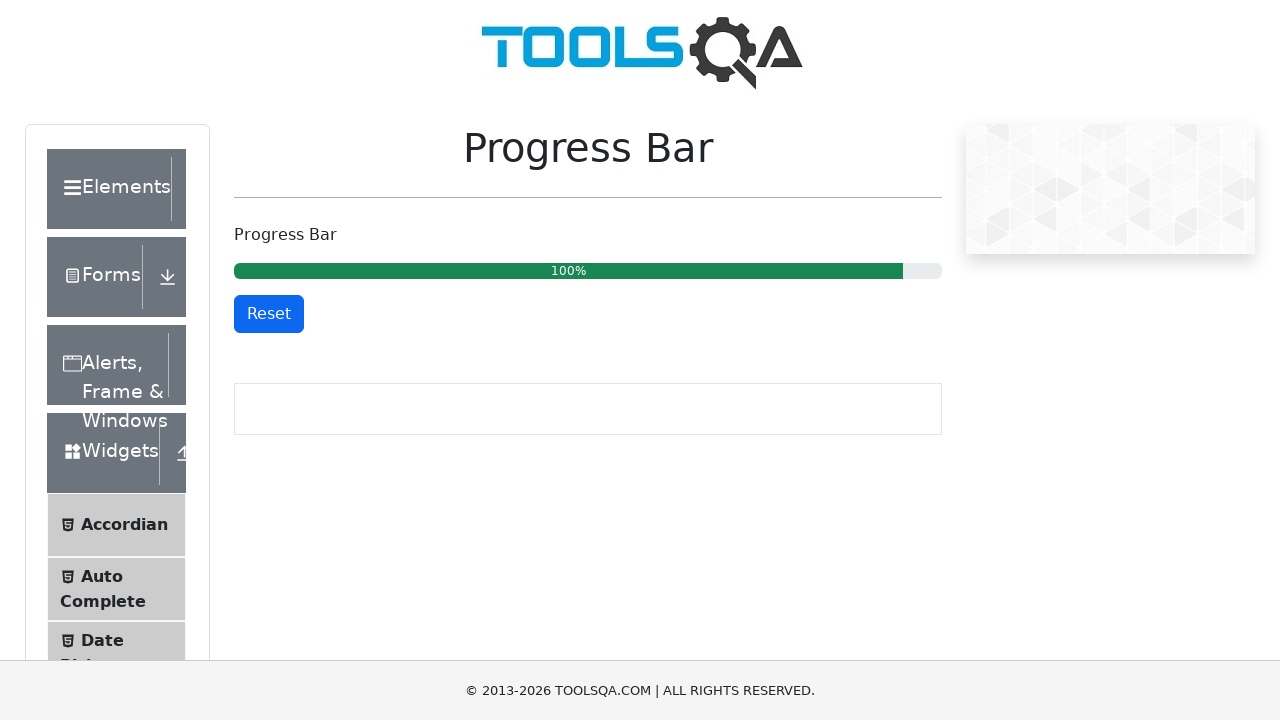

Verified progress bar displays 100% completion
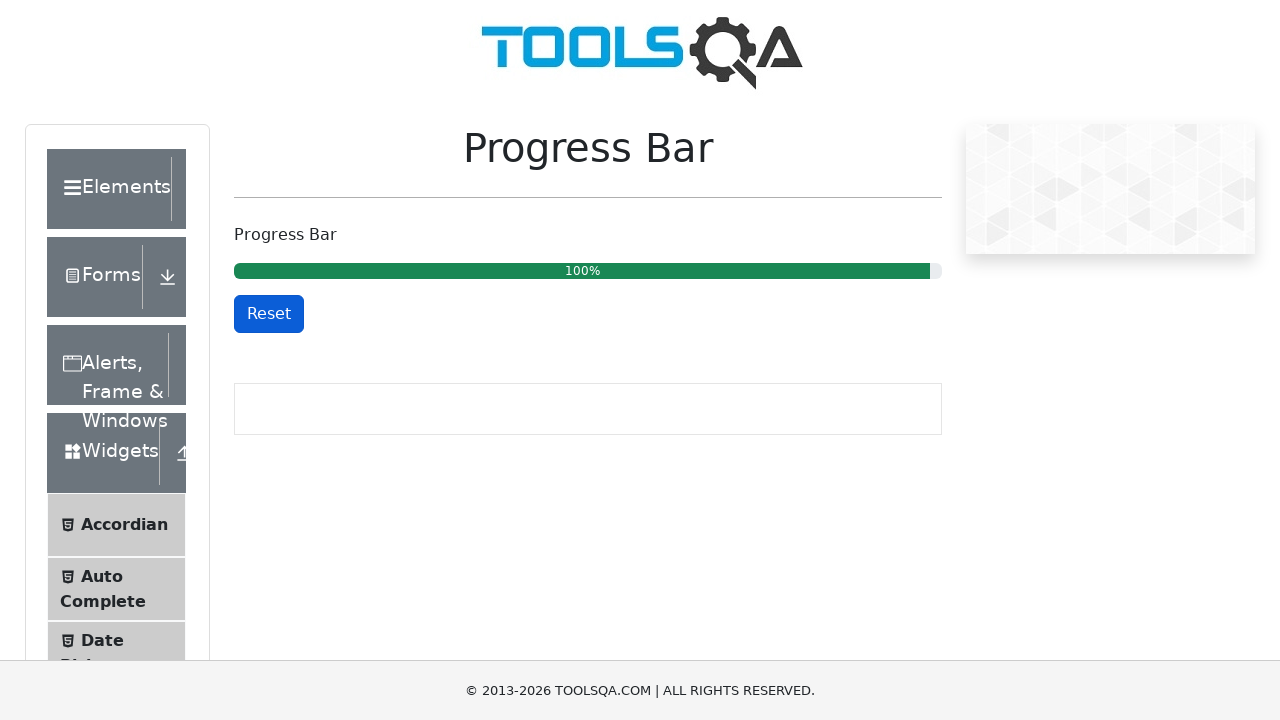

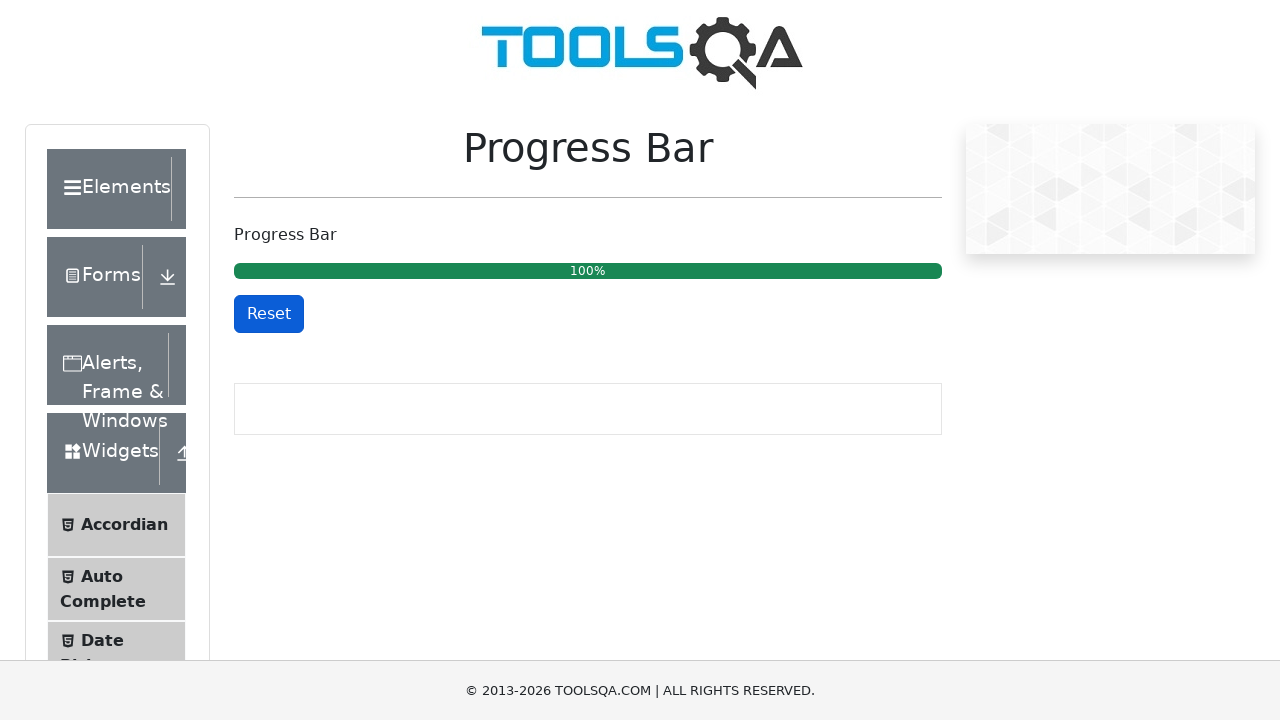